Tests that submitting an empty zip code field keeps the user on the same page with zip code input still visible.

Starting URL: https://www.sharelane.com/cgi-bin/register.py

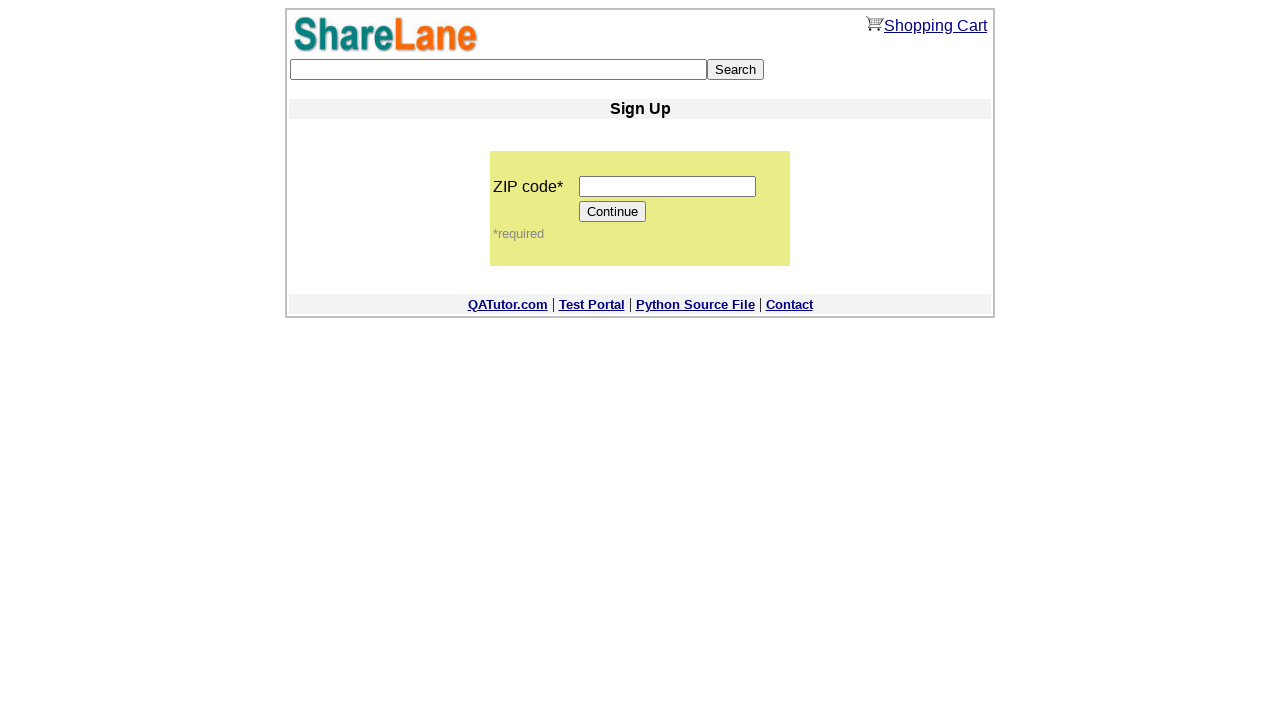

Left zip code field empty on input[name='zip_code']
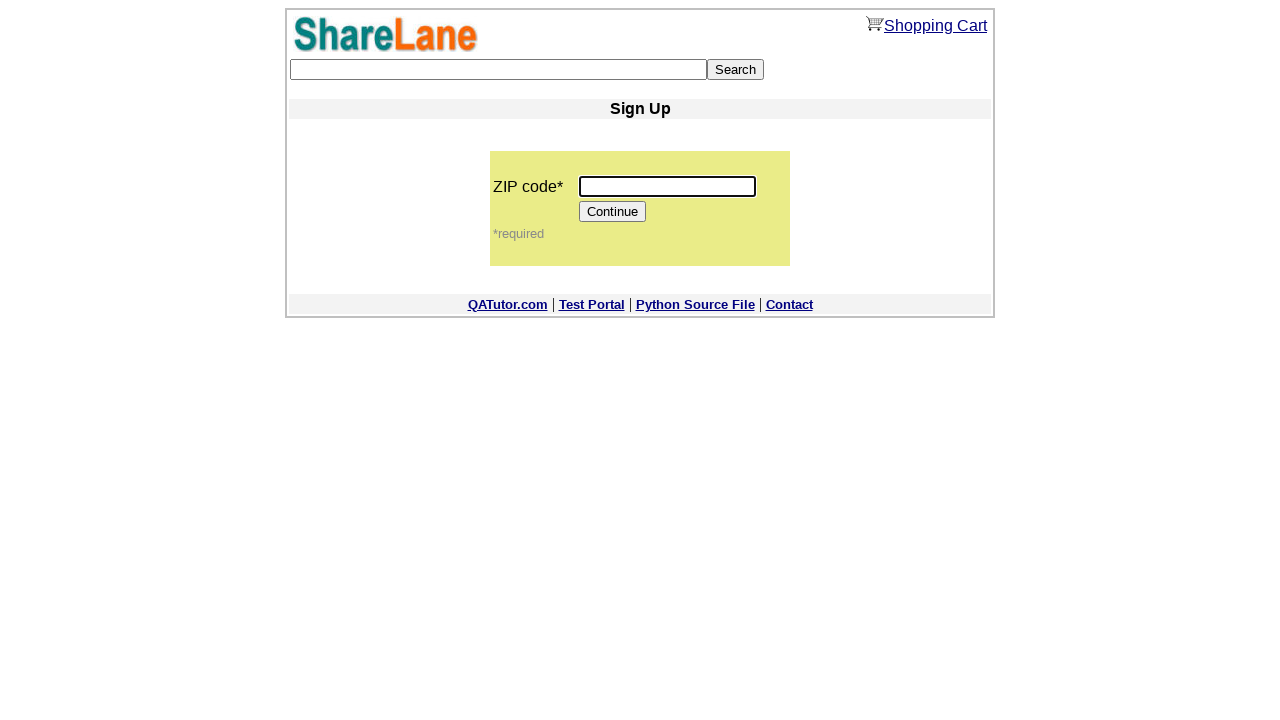

Clicked Continue button with empty zip code at (613, 212) on input[value='Continue']
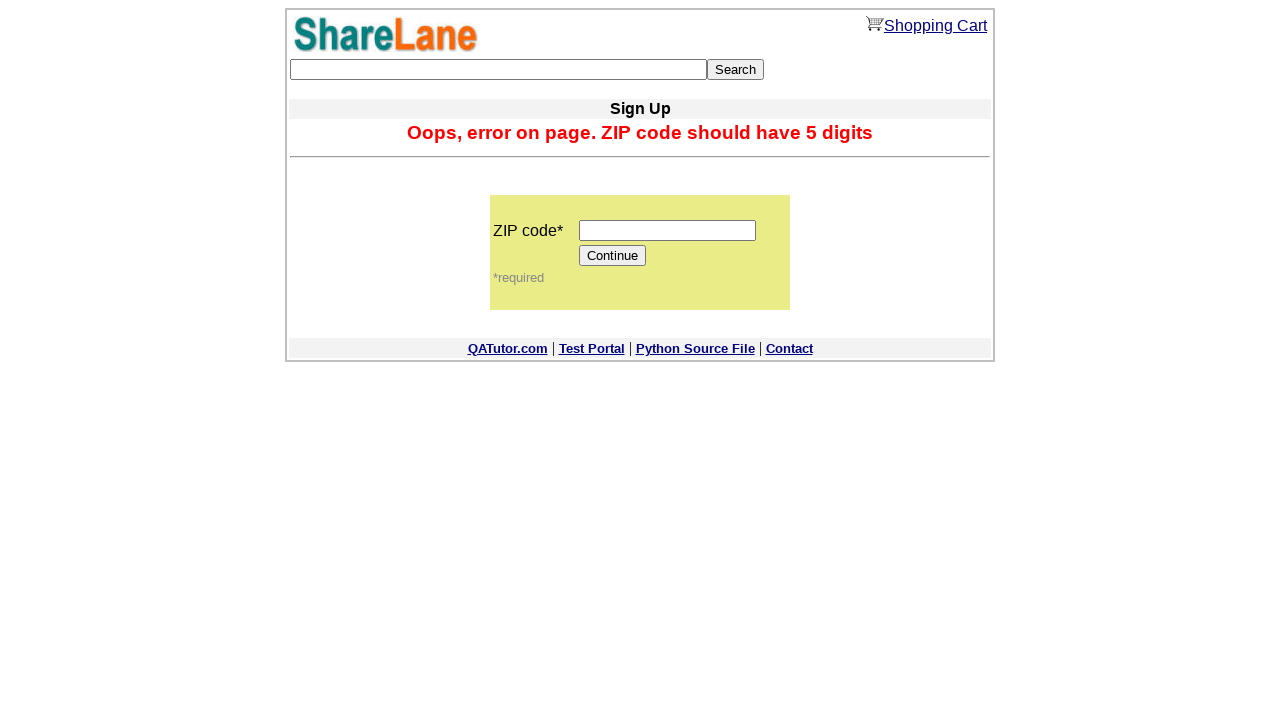

Verified zip code field is still visible on the same page
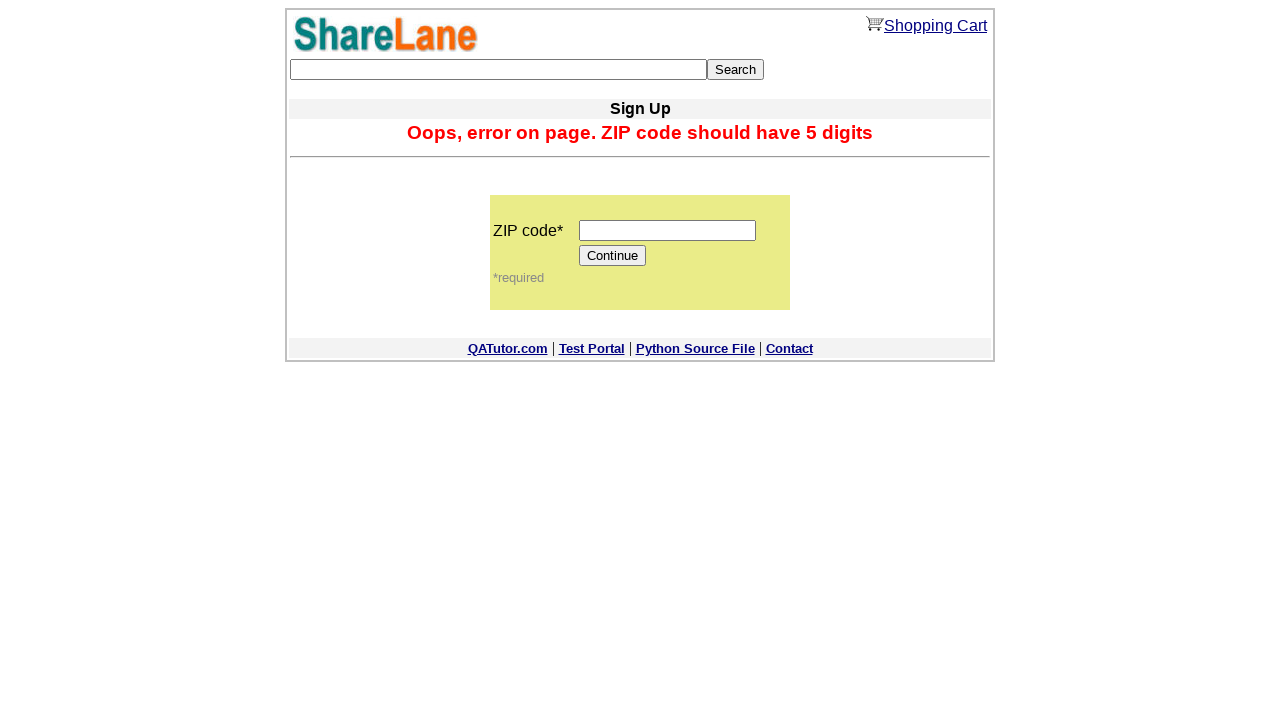

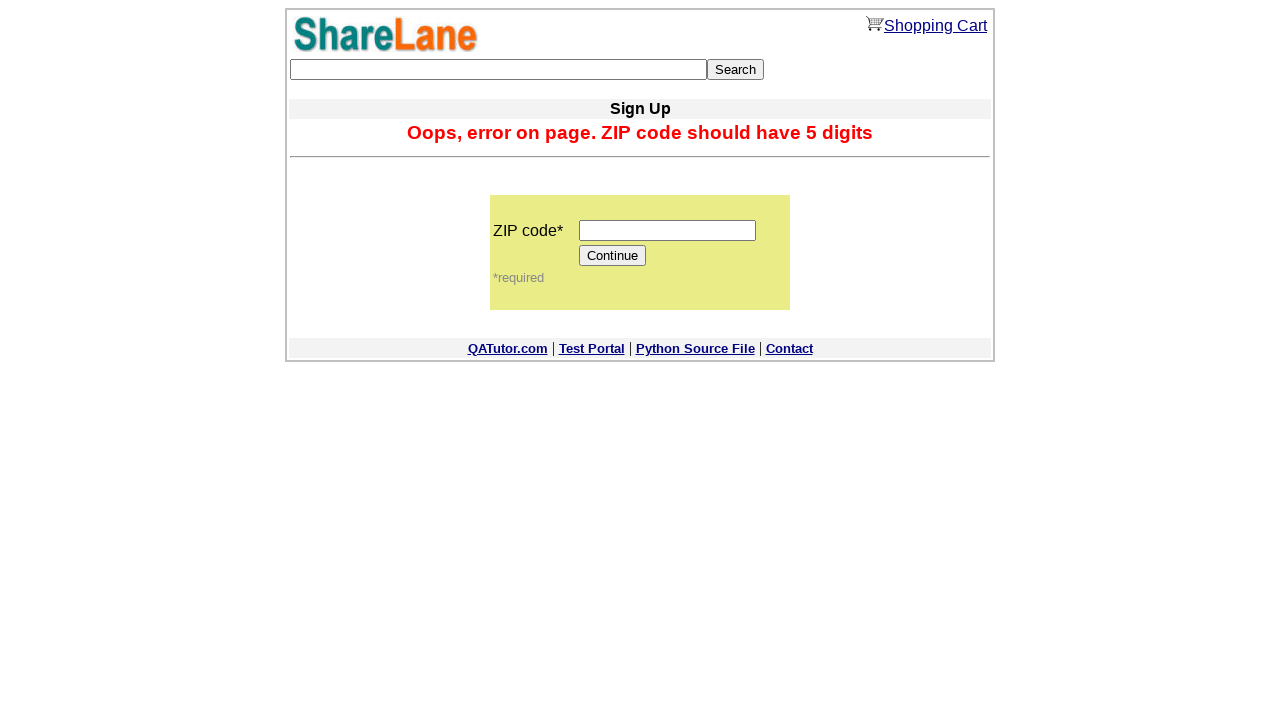